Tests three different button click types on DemoQA: double-click, right-click (context click), and regular click on primary buttons

Starting URL: https://demoqa.com/buttons

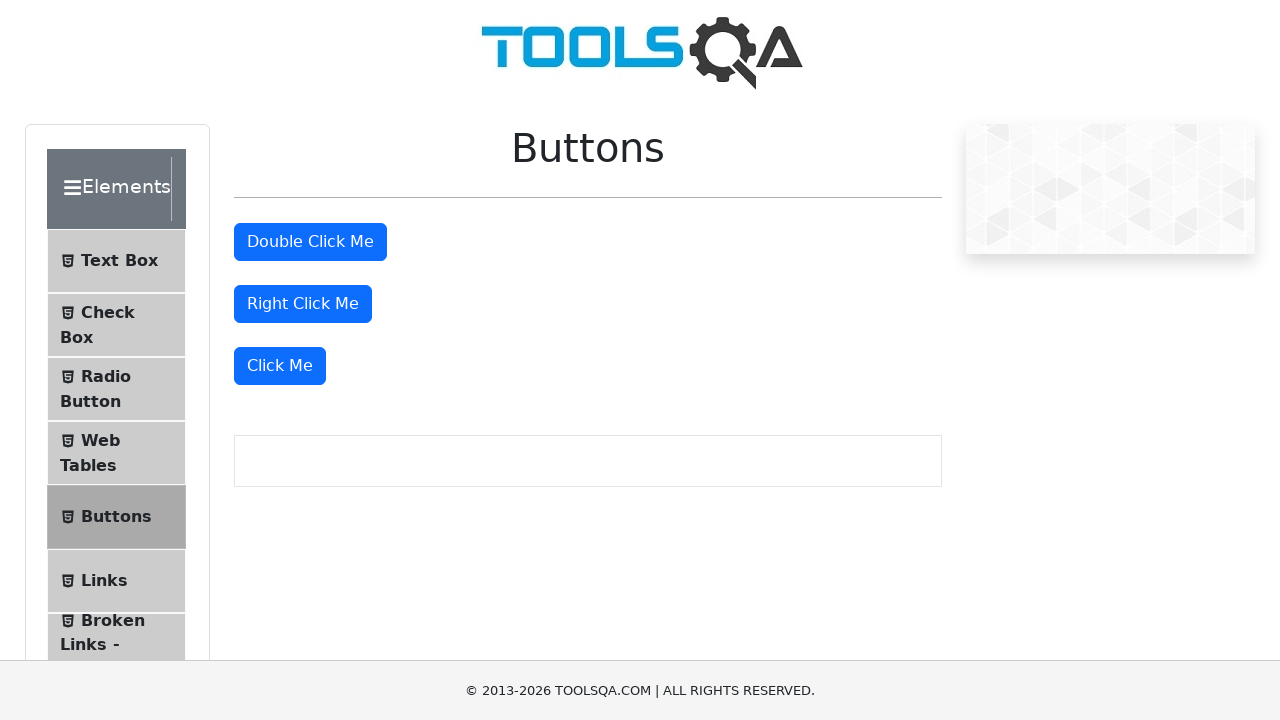

Navigated to DemoQA buttons page
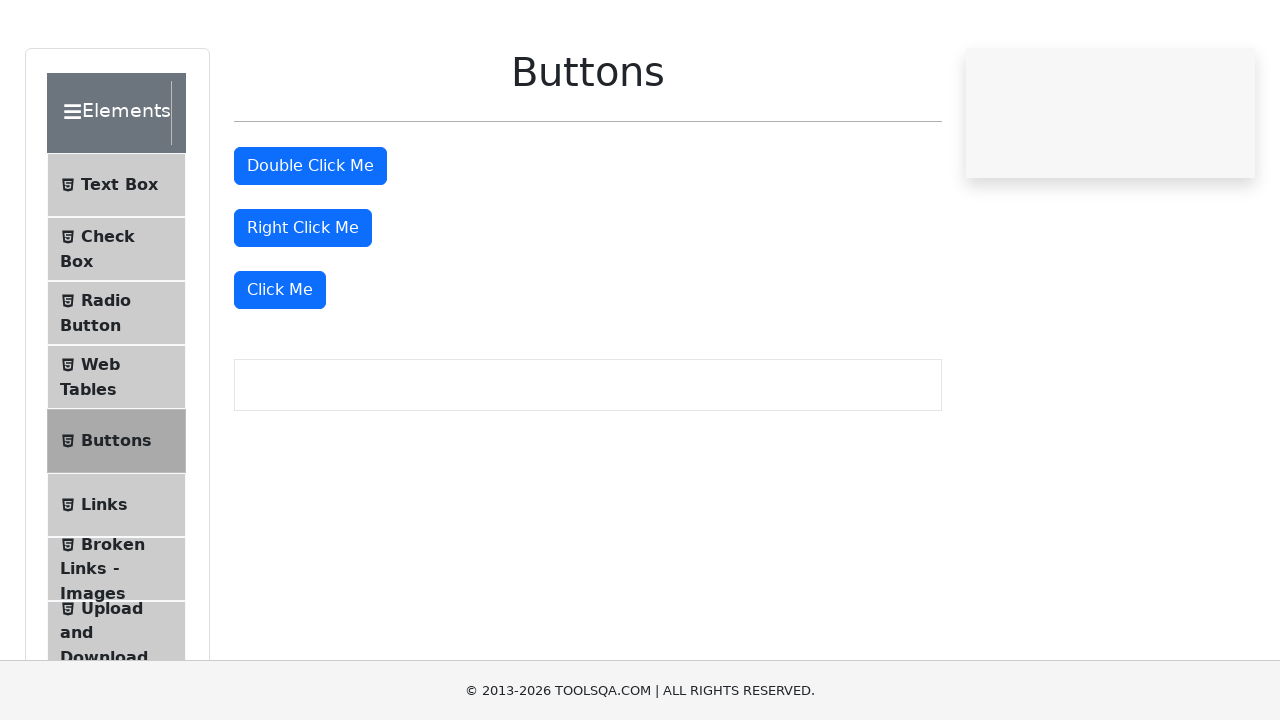

Located all primary buttons on the page
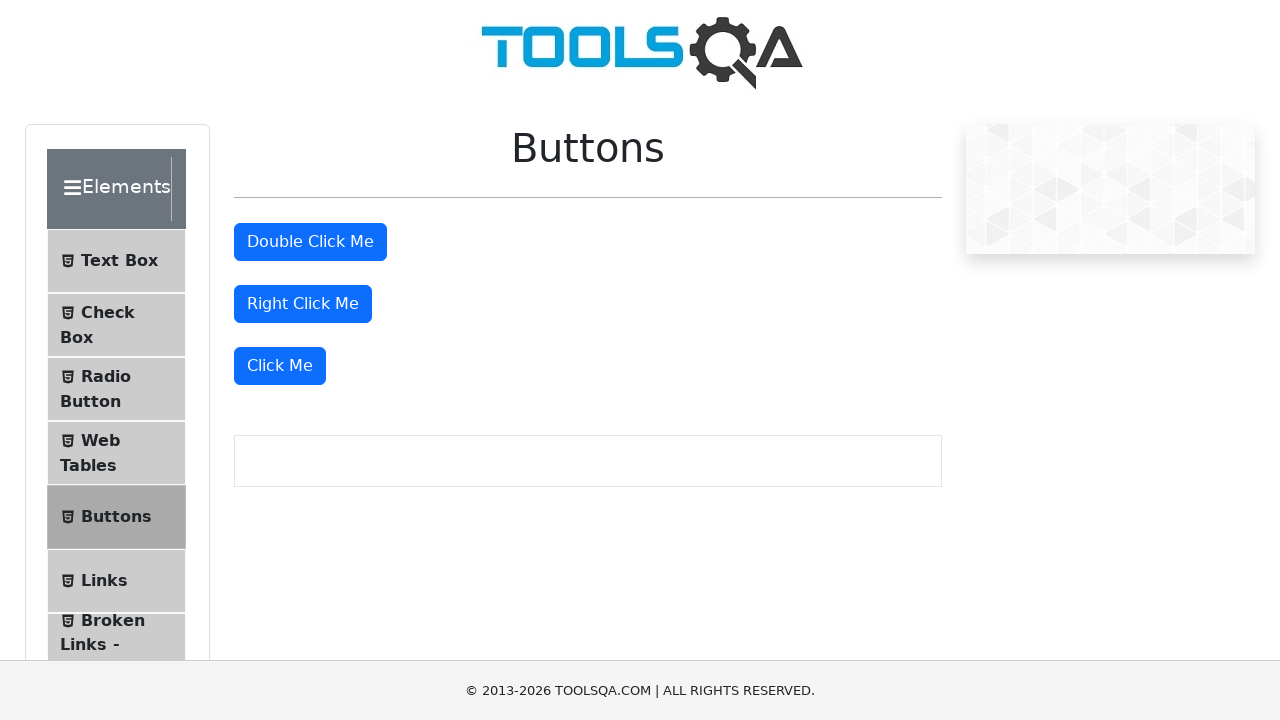

Double-clicked the first primary button at (310, 242) on .btn-primary >> nth=0
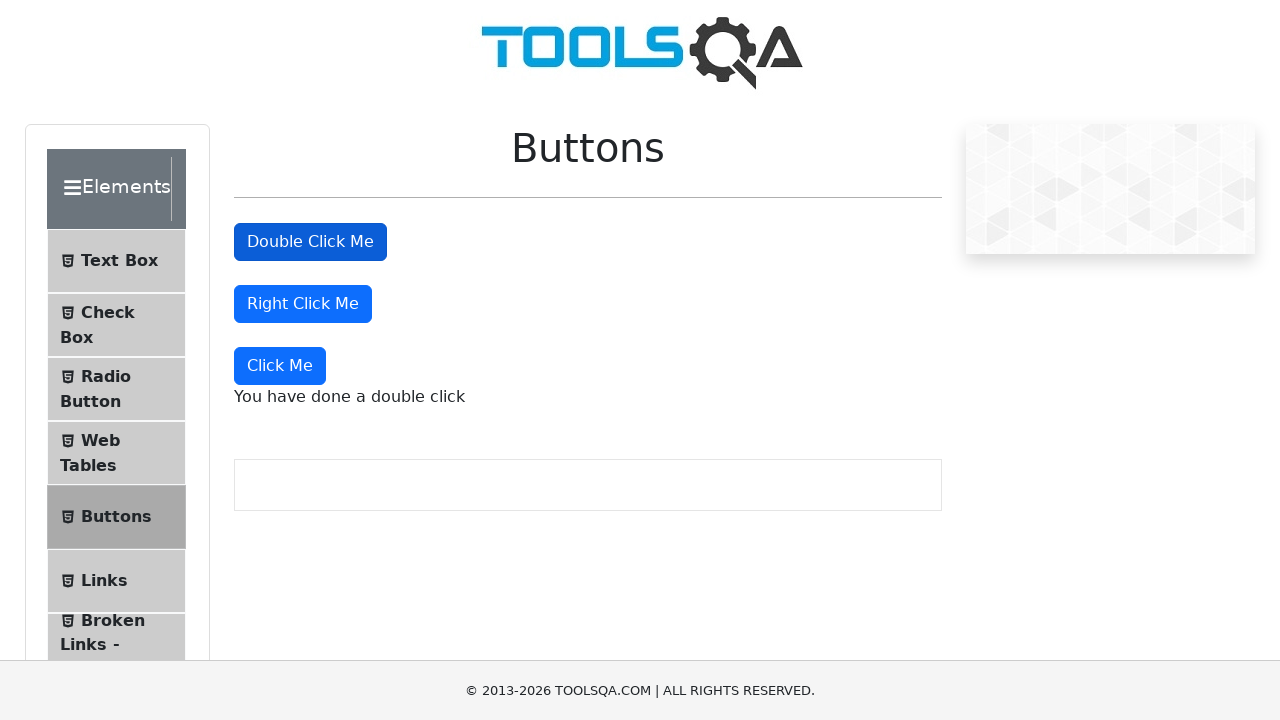

Right-clicked (context click) the second primary button at (303, 304) on .btn-primary >> nth=1
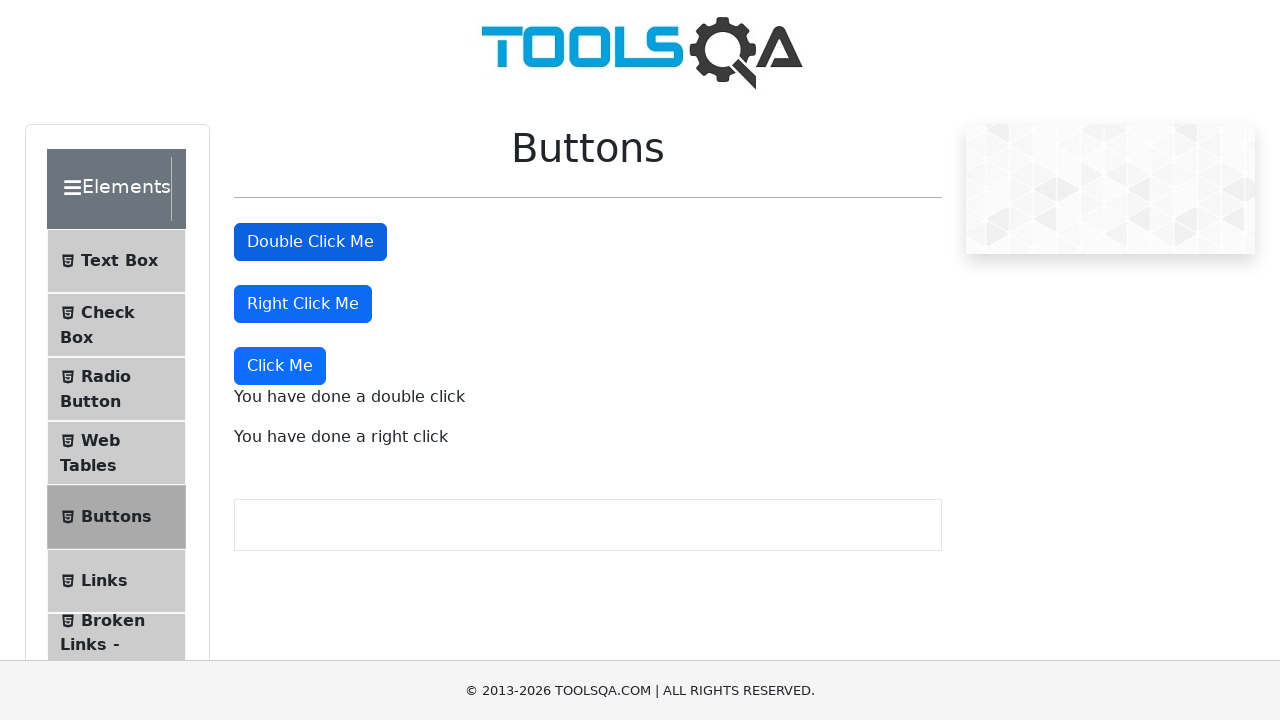

Clicked the third primary button with regular click at (280, 366) on .btn-primary >> nth=2
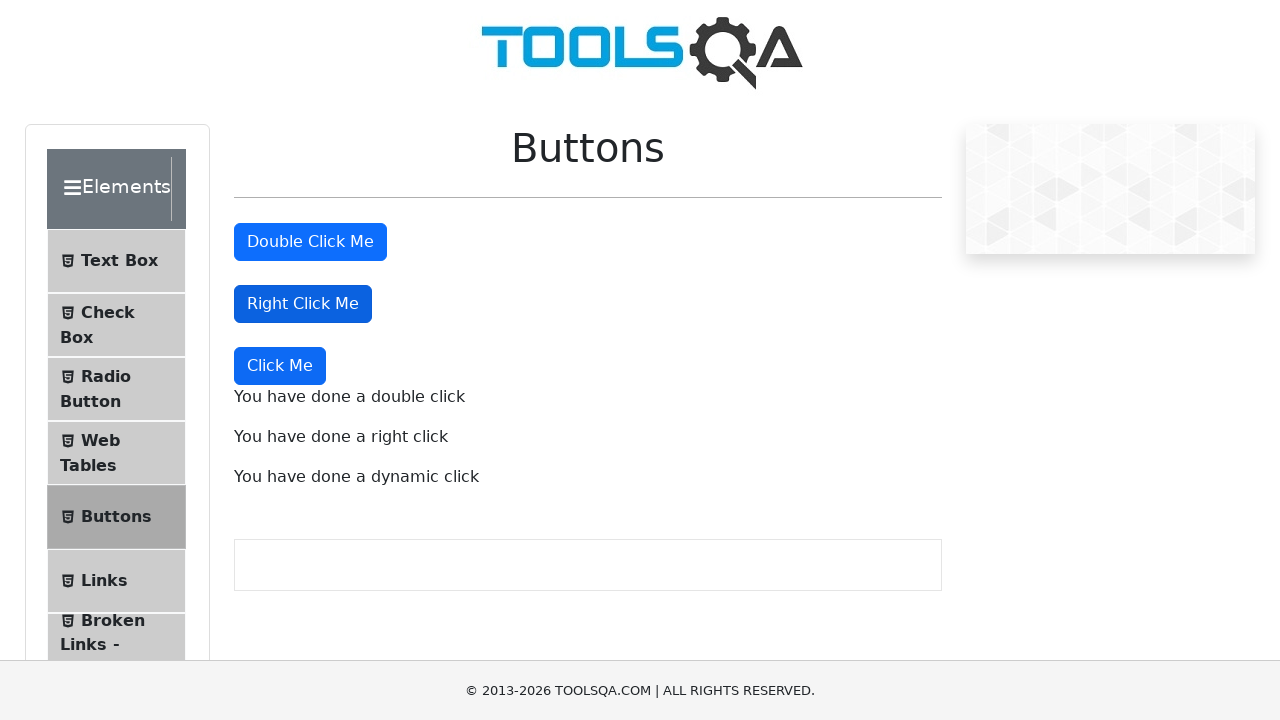

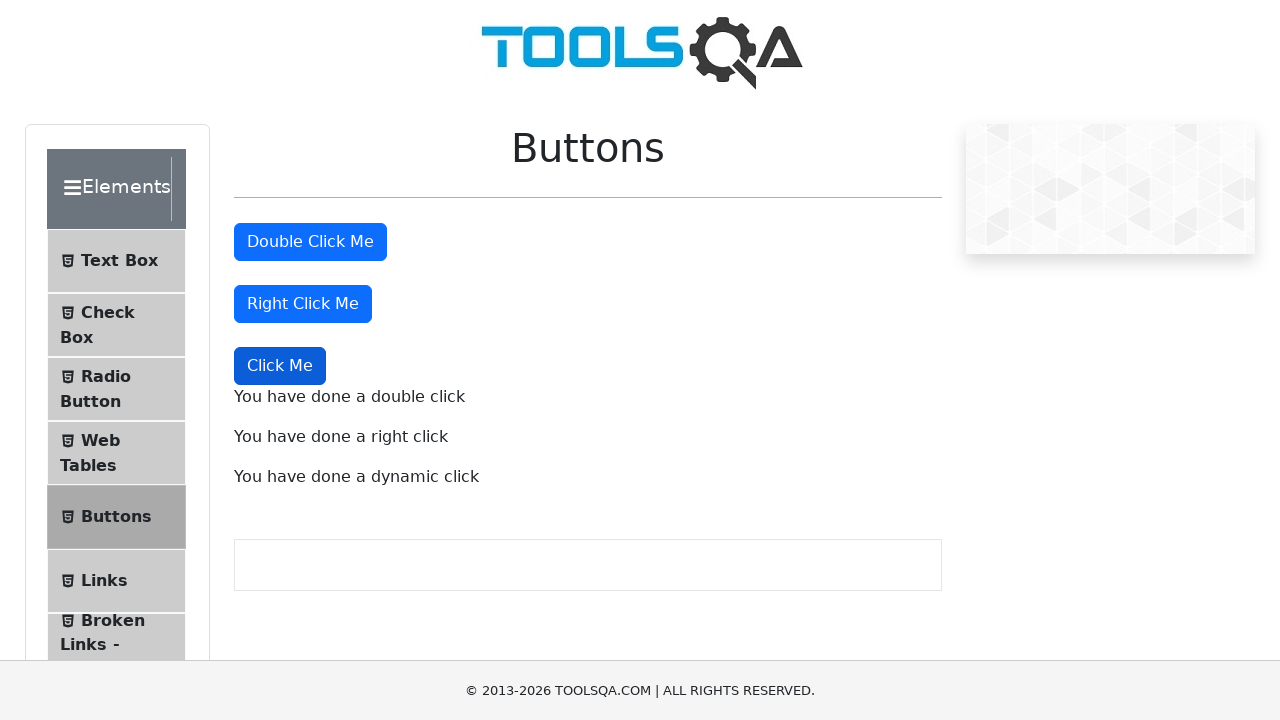